Tests that edits are cancelled when pressing Escape

Starting URL: https://demo.playwright.dev/todomvc

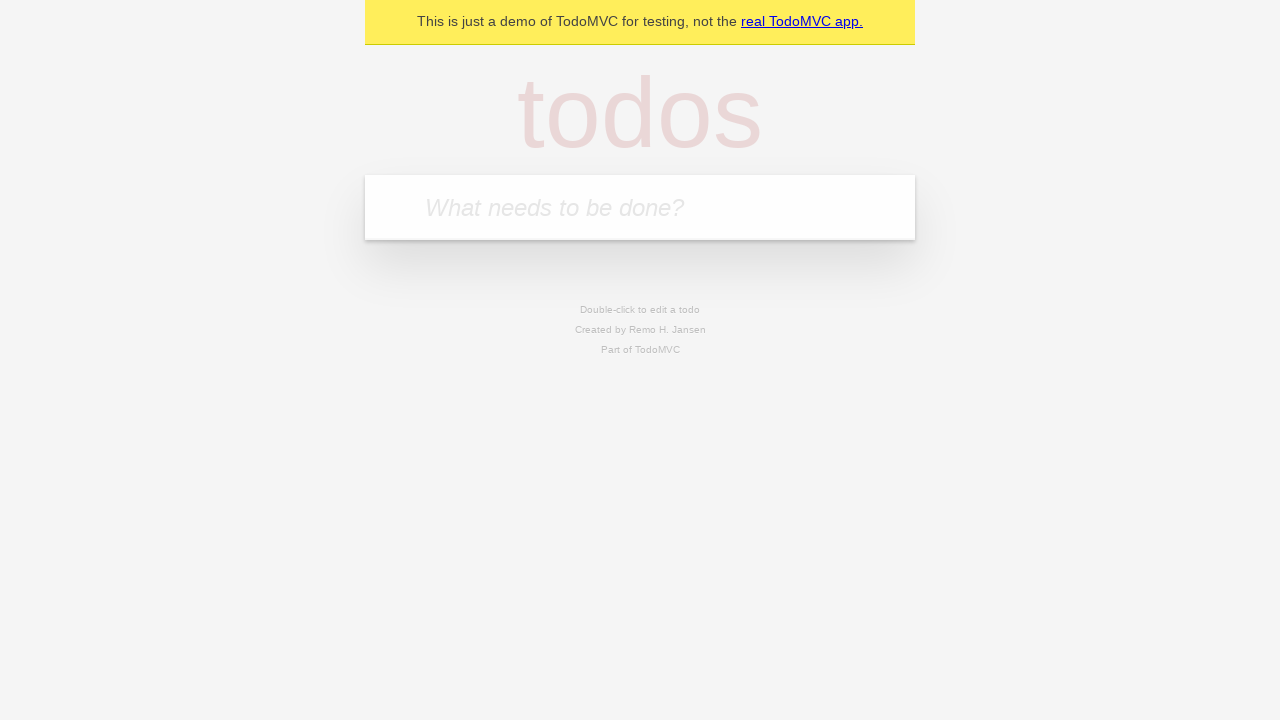

Filled new todo input with 'buy some cheese' on internal:attr=[placeholder="What needs to be done?"i]
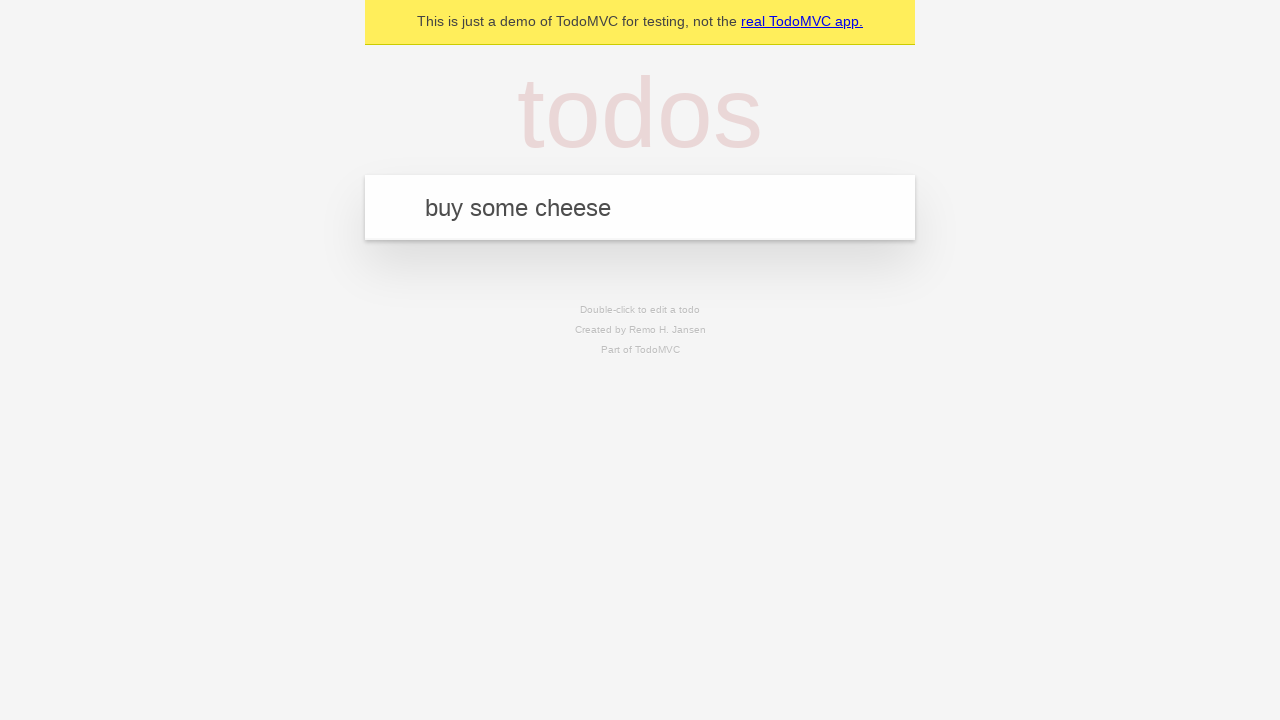

Pressed Enter to create todo 'buy some cheese' on internal:attr=[placeholder="What needs to be done?"i]
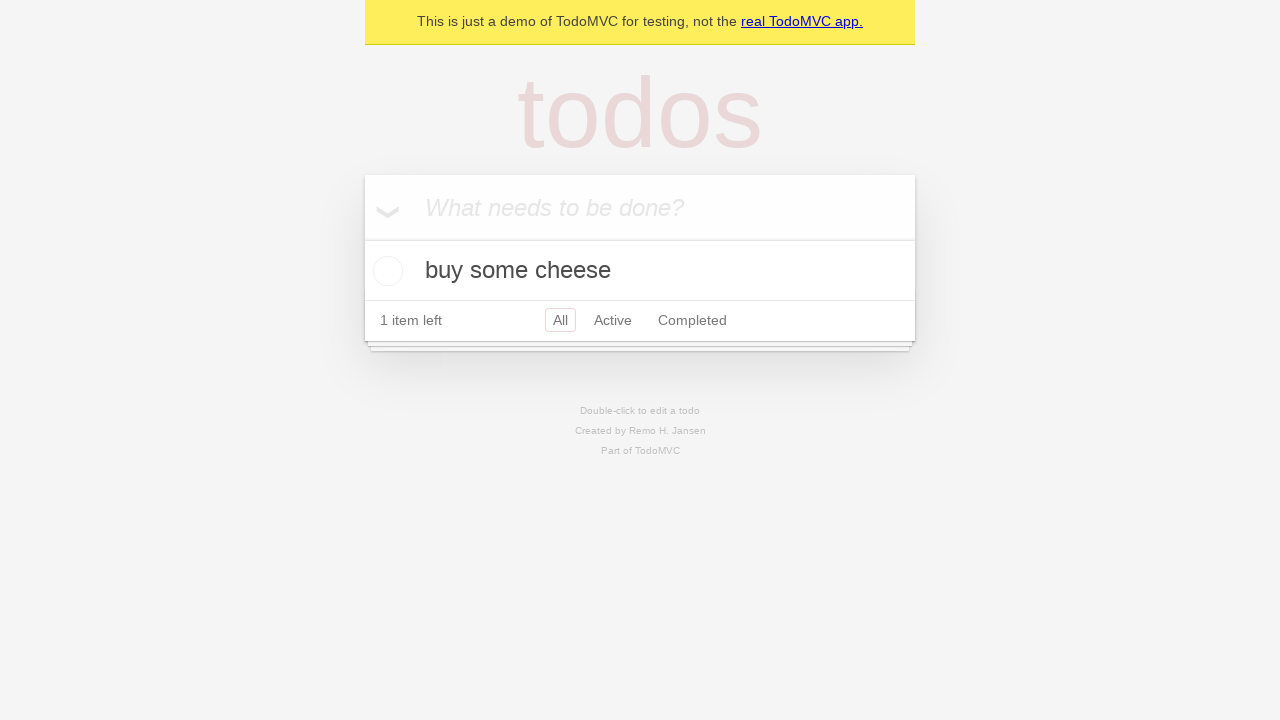

Filled new todo input with 'feed the cat' on internal:attr=[placeholder="What needs to be done?"i]
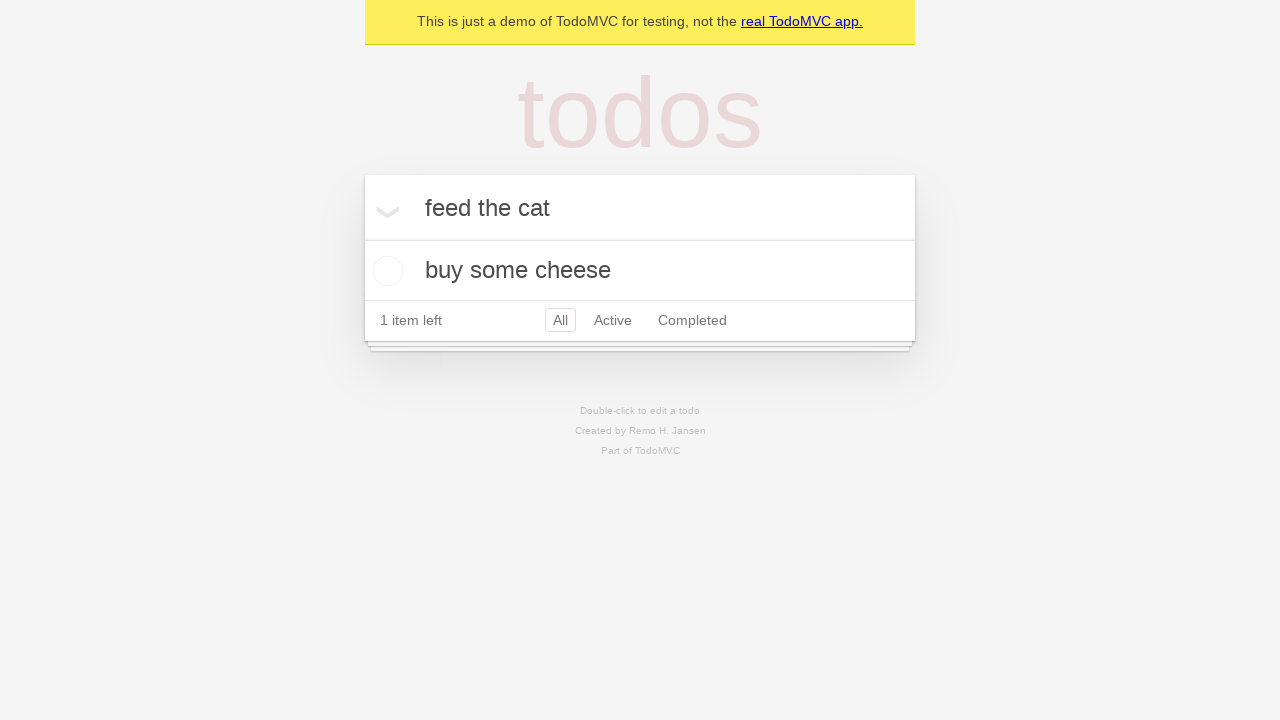

Pressed Enter to create todo 'feed the cat' on internal:attr=[placeholder="What needs to be done?"i]
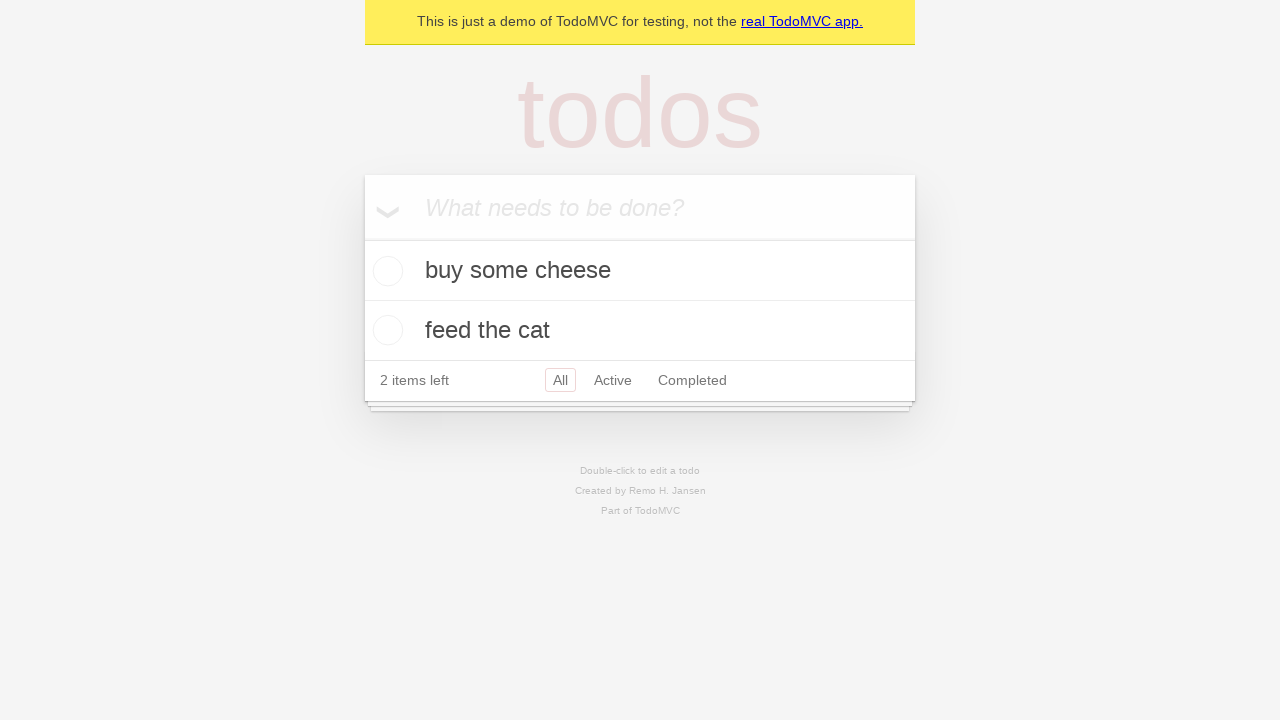

Filled new todo input with 'book a doctors appointment' on internal:attr=[placeholder="What needs to be done?"i]
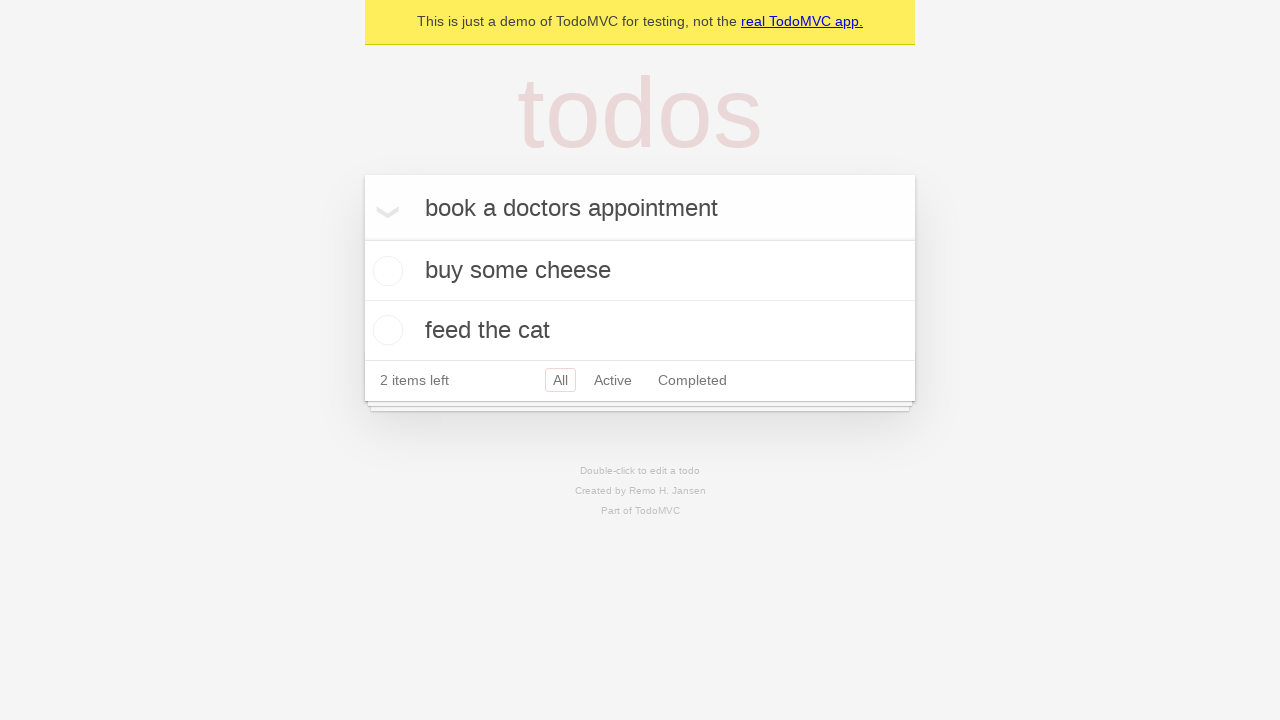

Pressed Enter to create todo 'book a doctors appointment' on internal:attr=[placeholder="What needs to be done?"i]
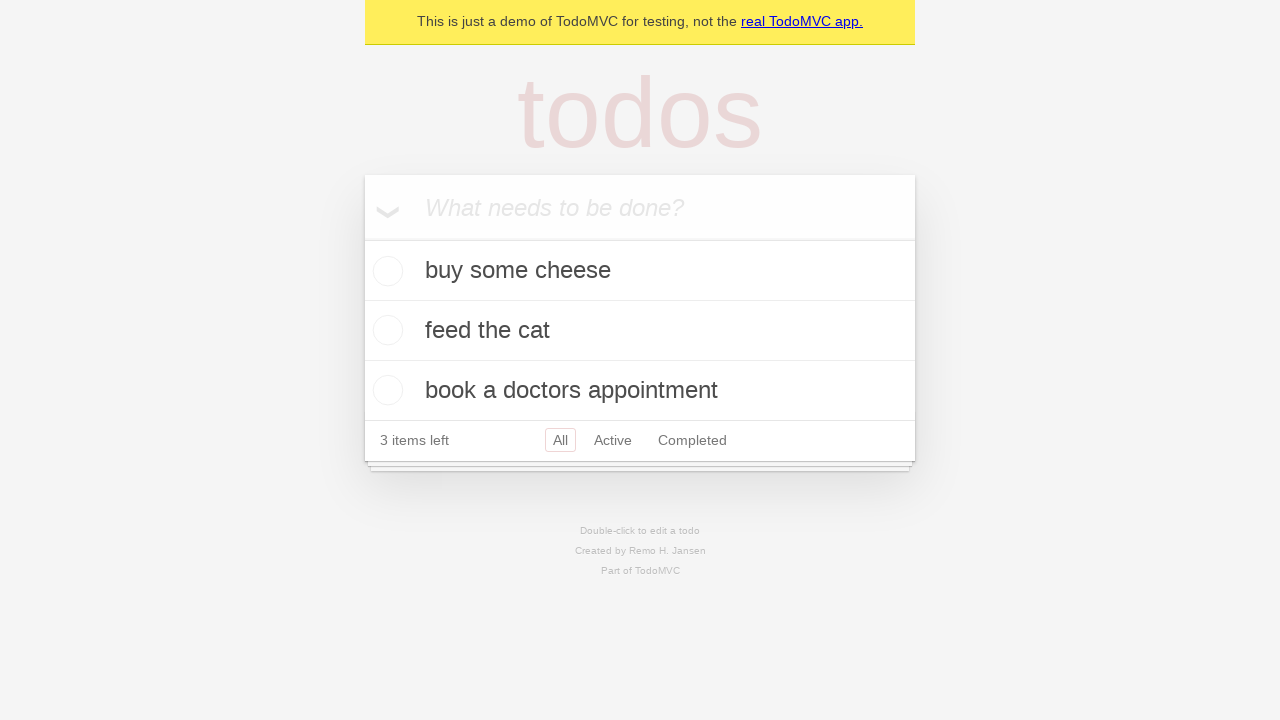

Waited for all three todos to load
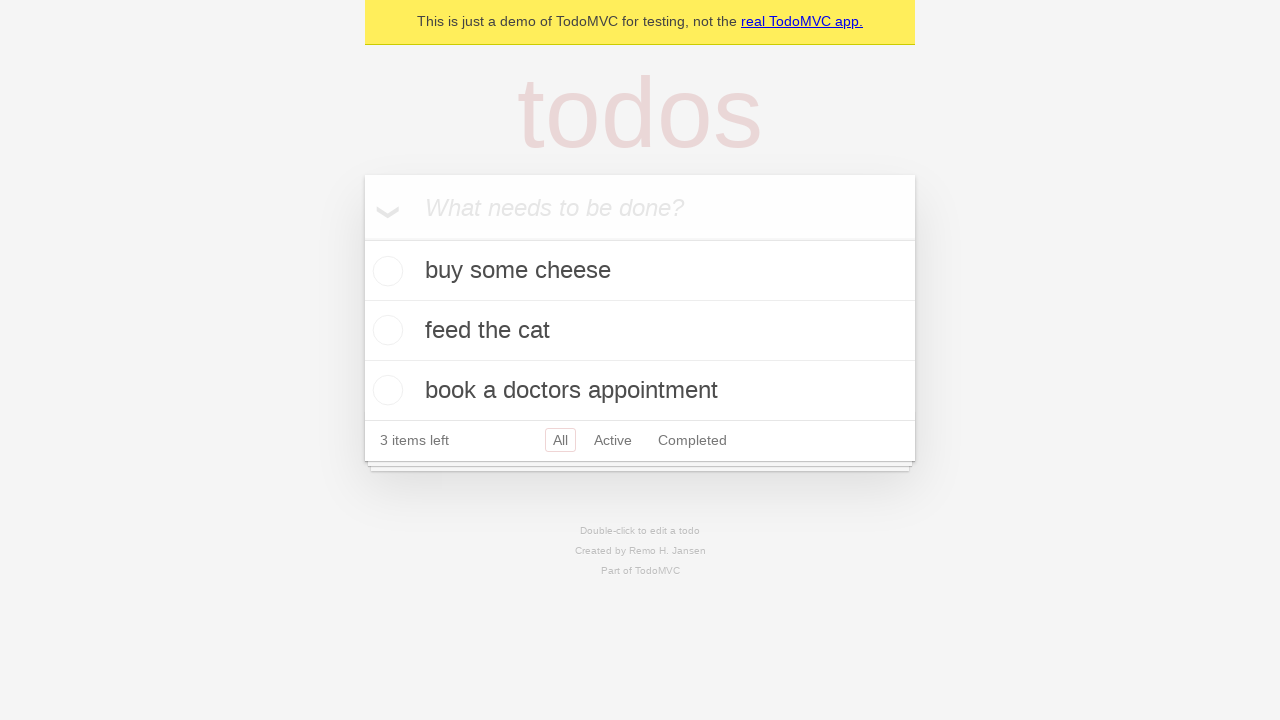

Double-clicked second todo to enter edit mode at (640, 331) on internal:testid=[data-testid="todo-item"s] >> nth=1
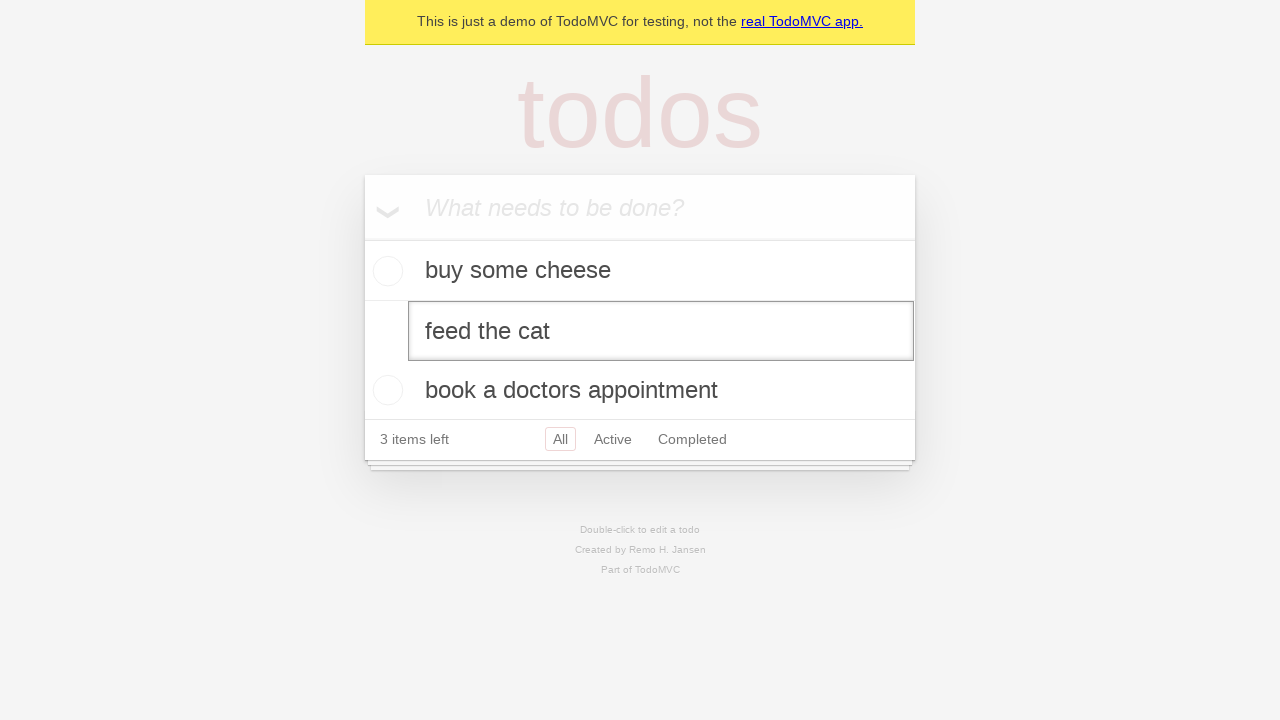

Changed todo text to 'buy some sausages' on internal:testid=[data-testid="todo-item"s] >> nth=1 >> internal:role=textbox[nam
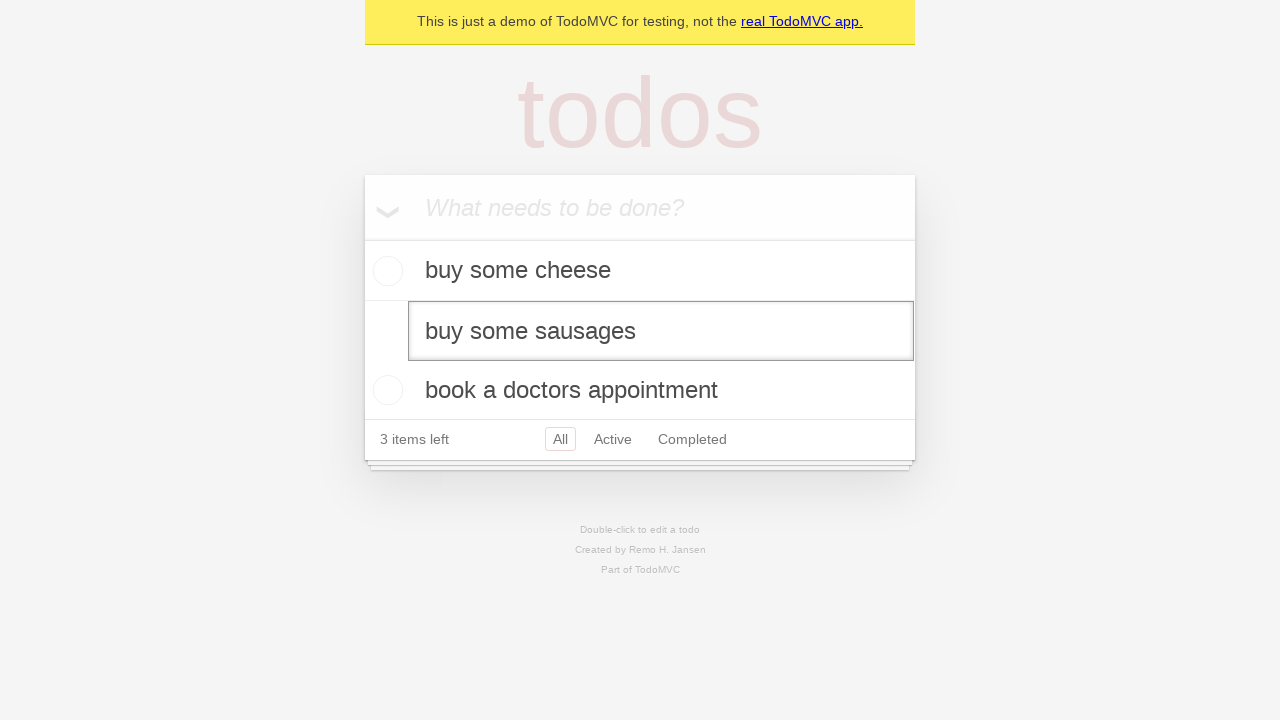

Pressed Escape to cancel edit on internal:testid=[data-testid="todo-item"s] >> nth=1 >> internal:role=textbox[nam
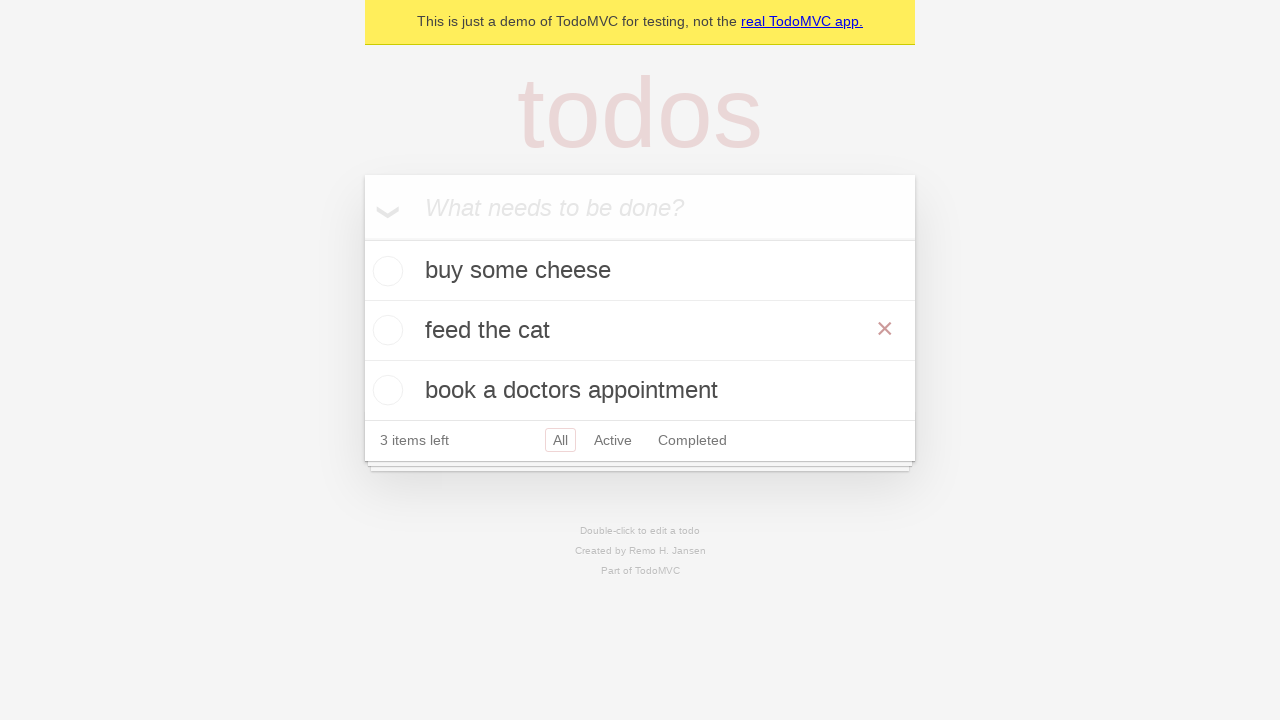

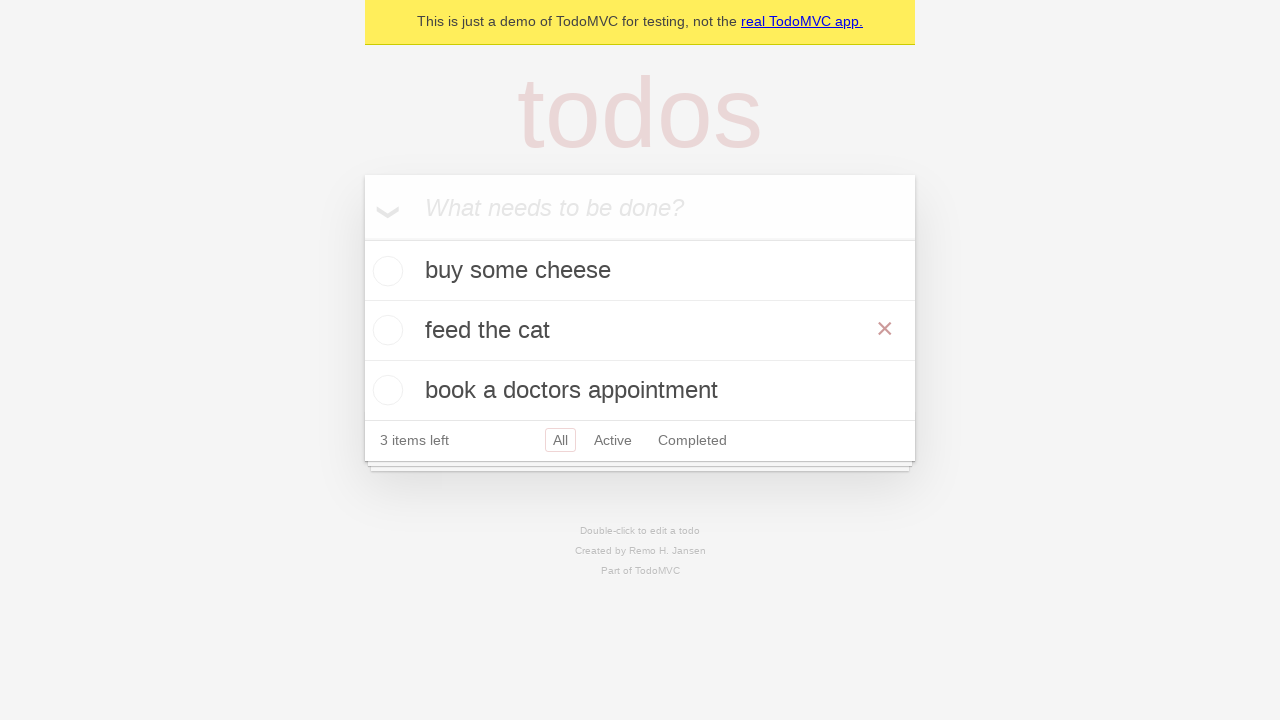